Tests clicking on the personal account authentication tab and verifies its label

Starting URL: https://b2c.passport.rt.ru

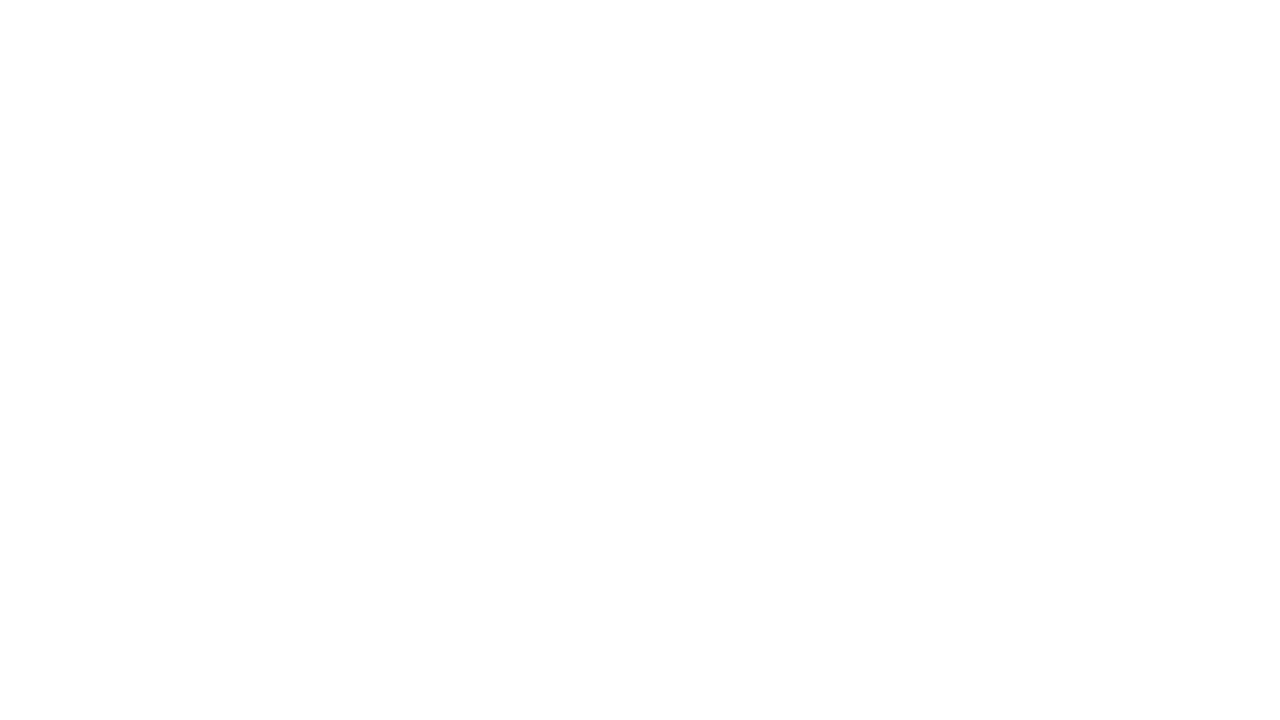

Waited for login button to become visible
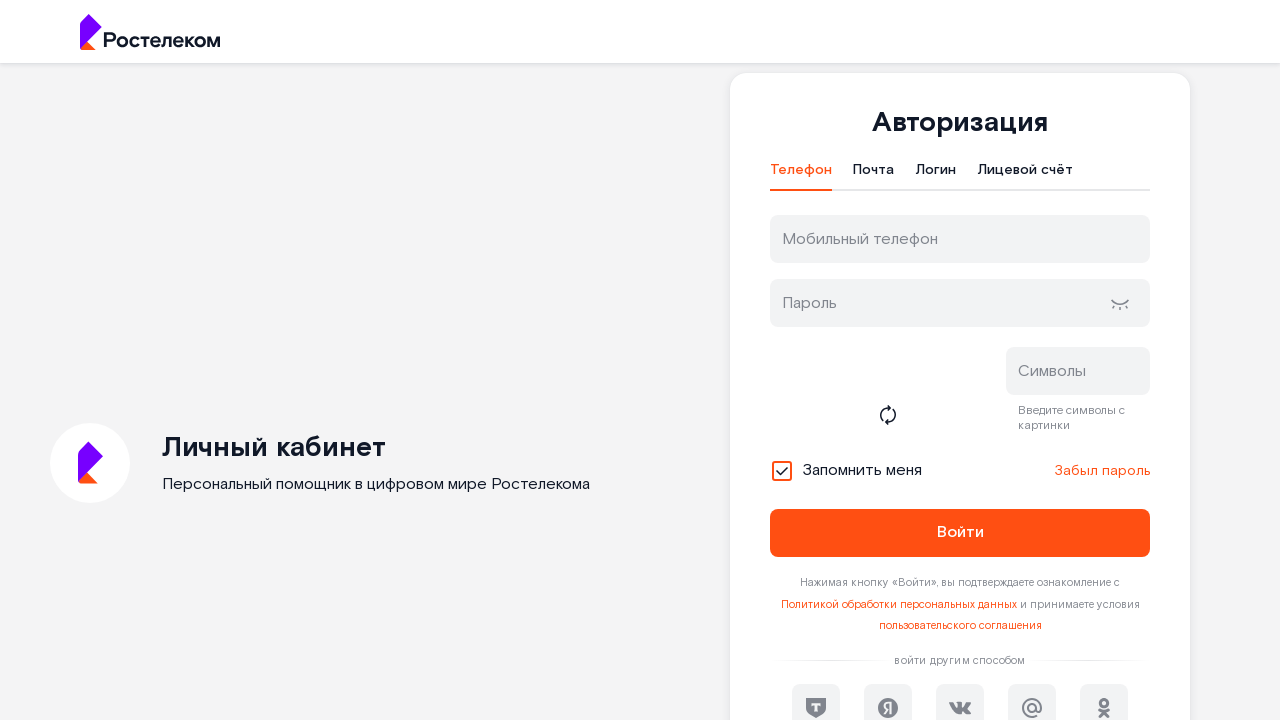

Clicked on the personal account authentication tab at (1025, 175) on #t-btn-tab-ls
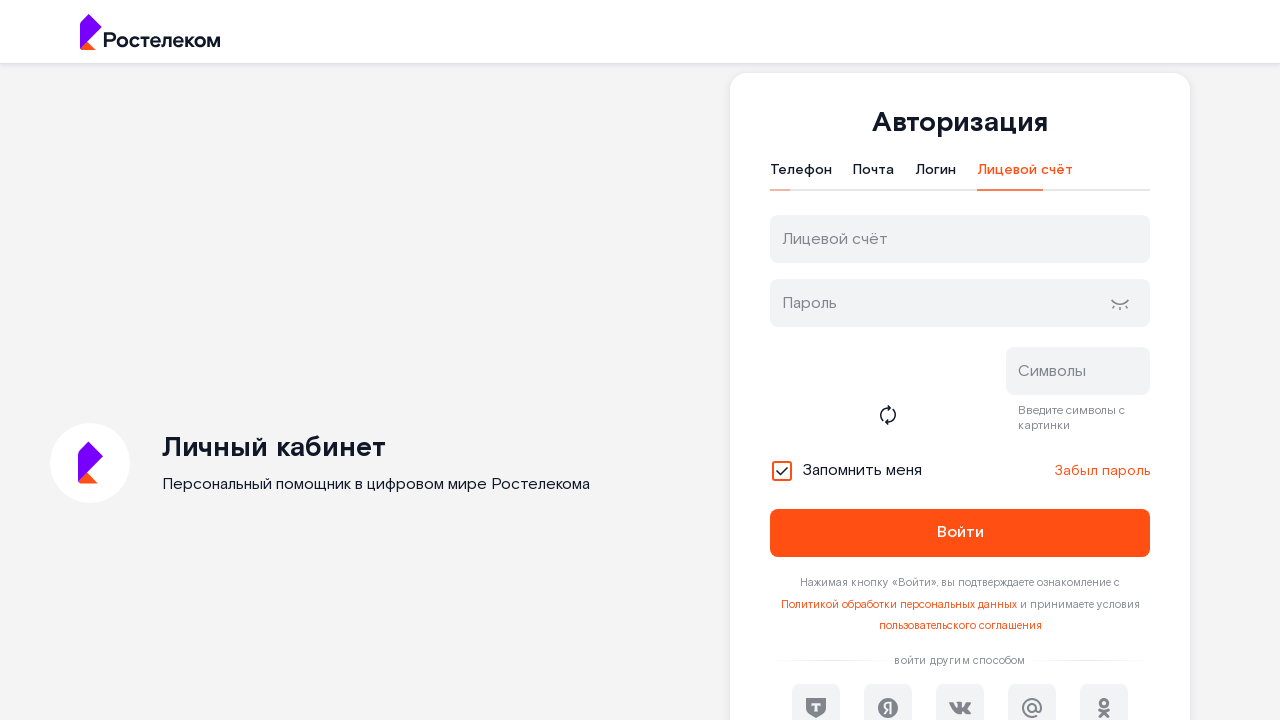

Verified personal account tab label is 'Лицевой счёт'
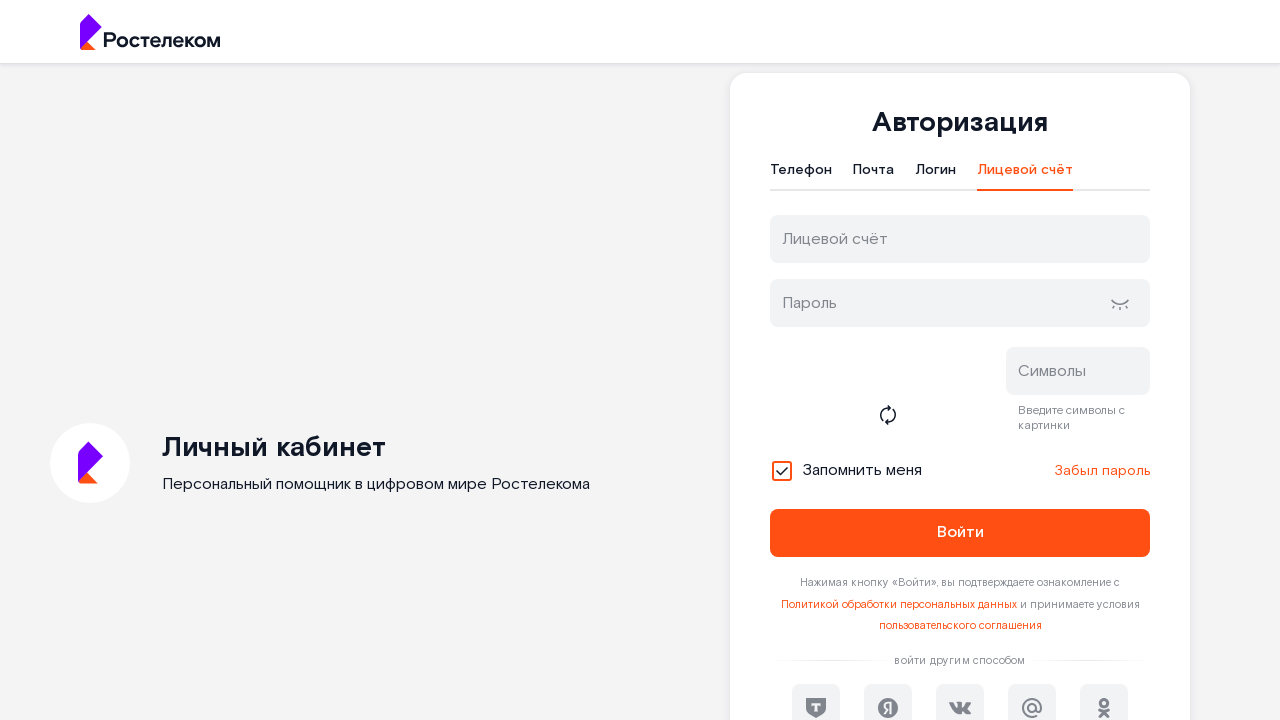

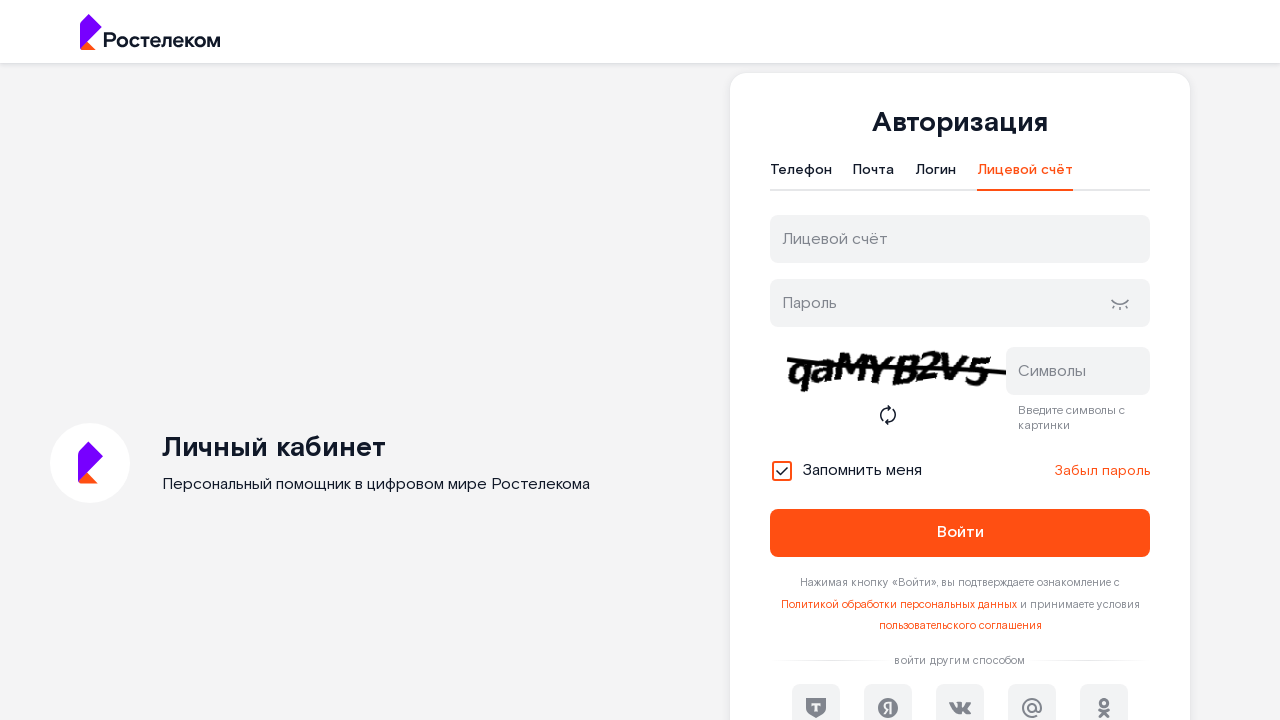